Tests window handle switching by clicking a link that opens a new window, switching to it to read content, then switching back

Starting URL: https://the-internet.herokuapp.com/windows

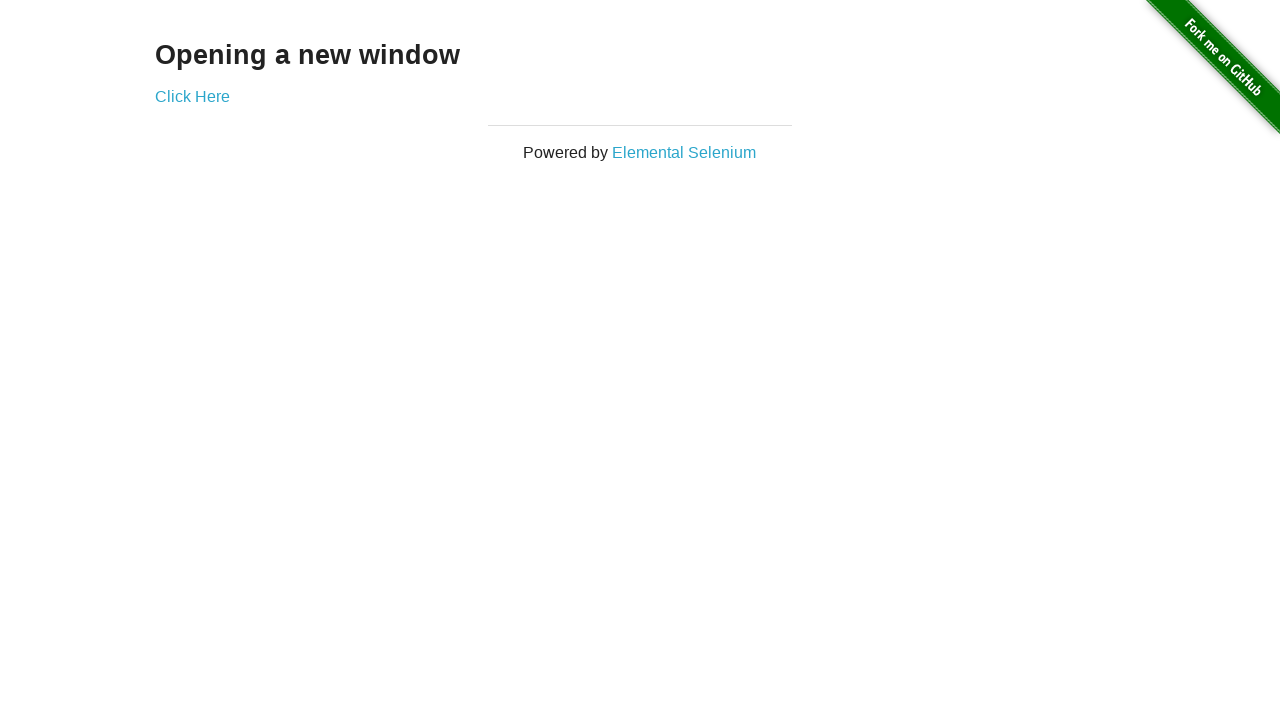

Clicked 'Click Here' link to open new window at (192, 96) on xpath=//a[contains(text(),'Click Here')]
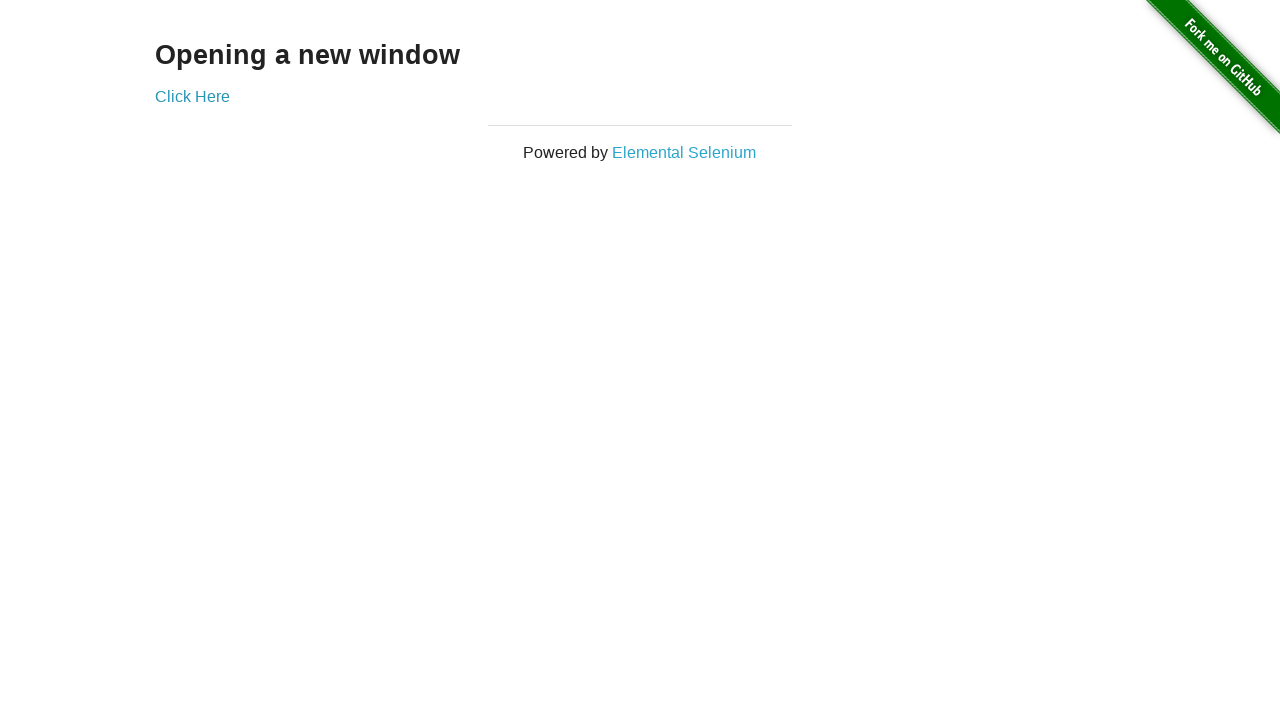

New window handle acquired
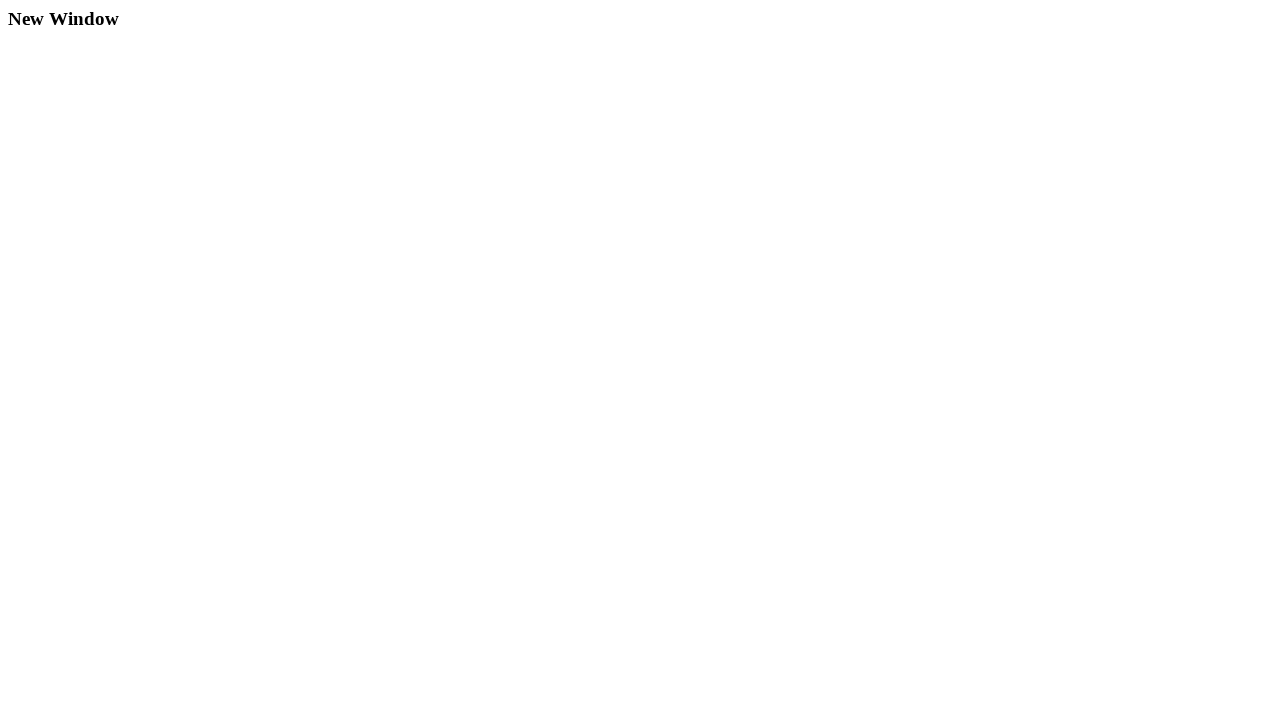

New window page load completed
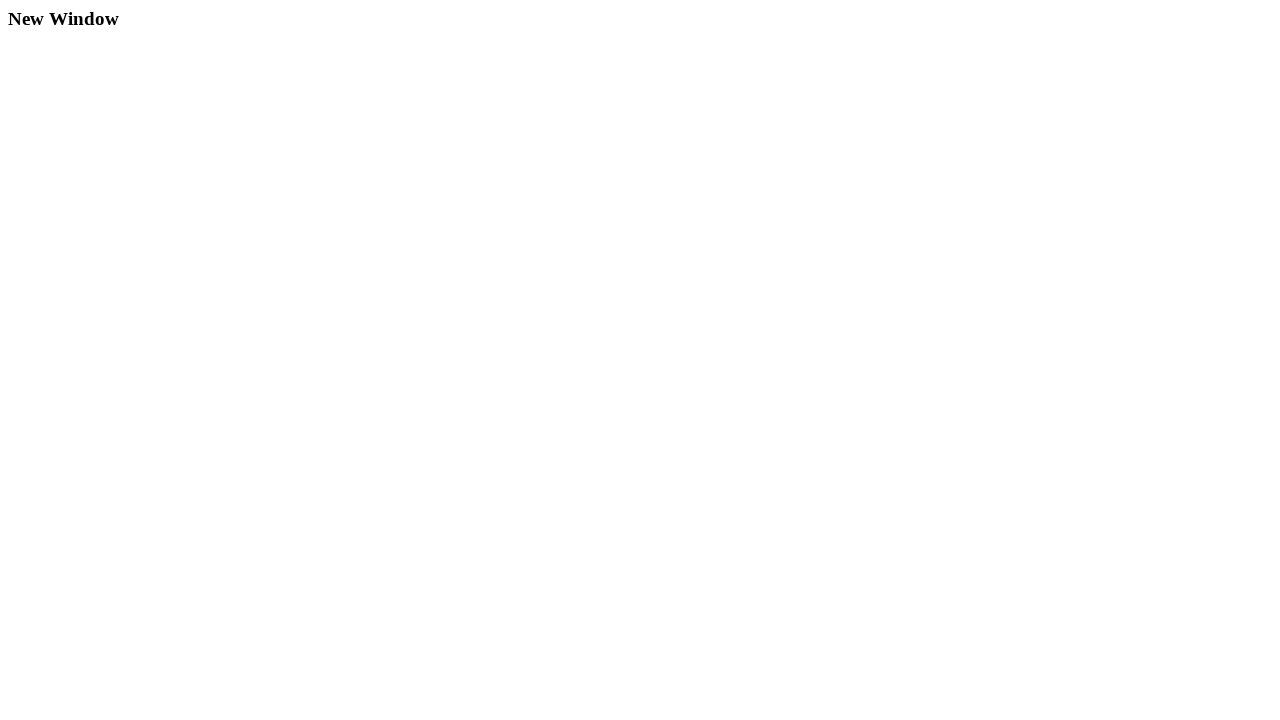

Verified 'New Window' heading is visible in new window
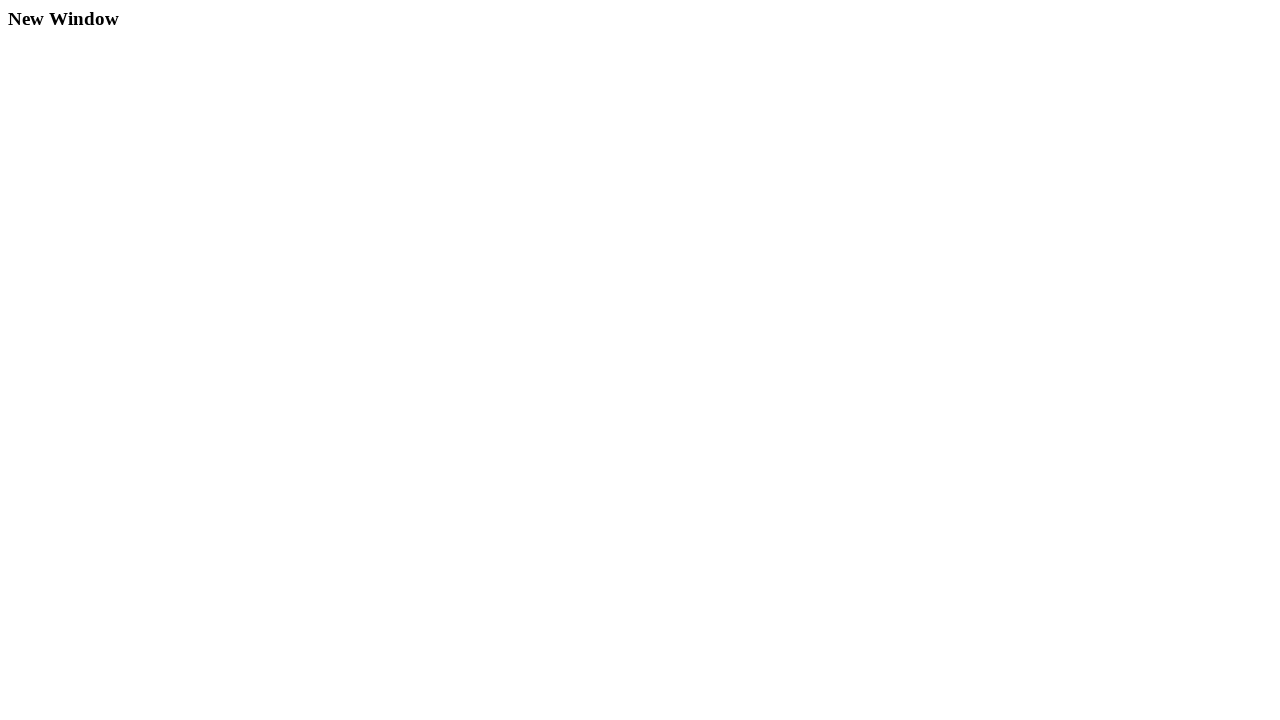

Verified 'Opening a new window' heading is visible in original window
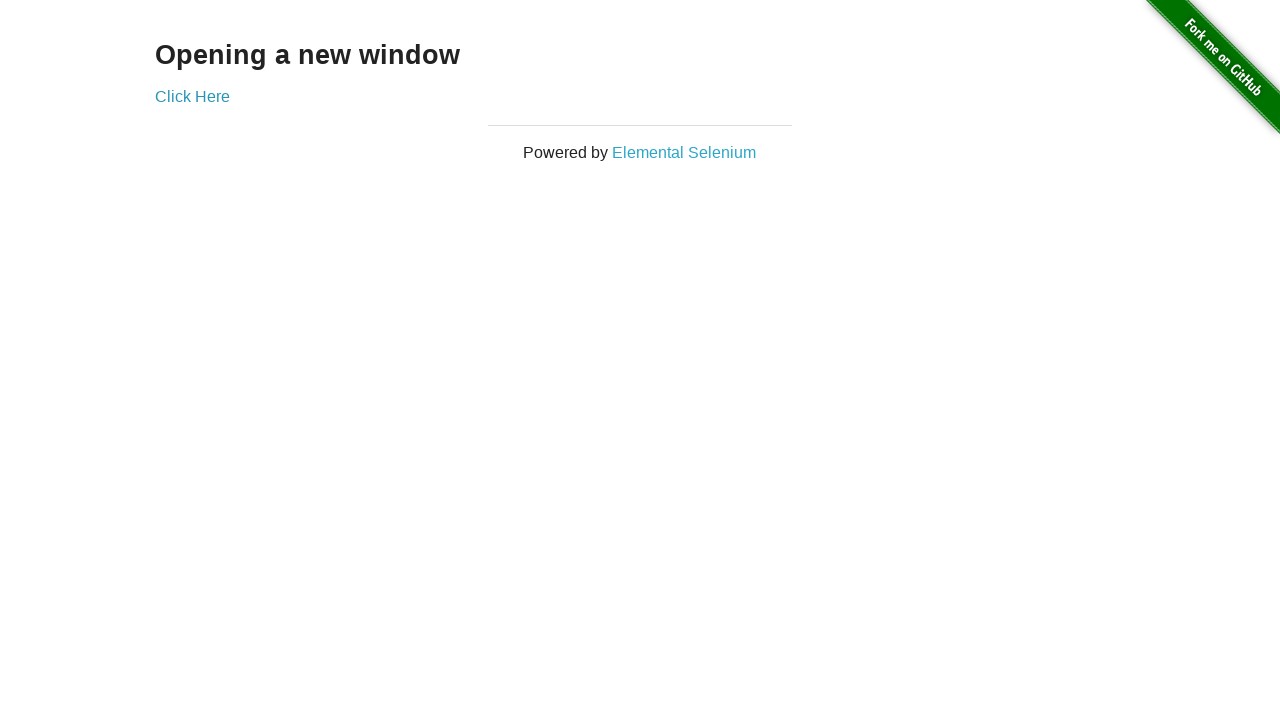

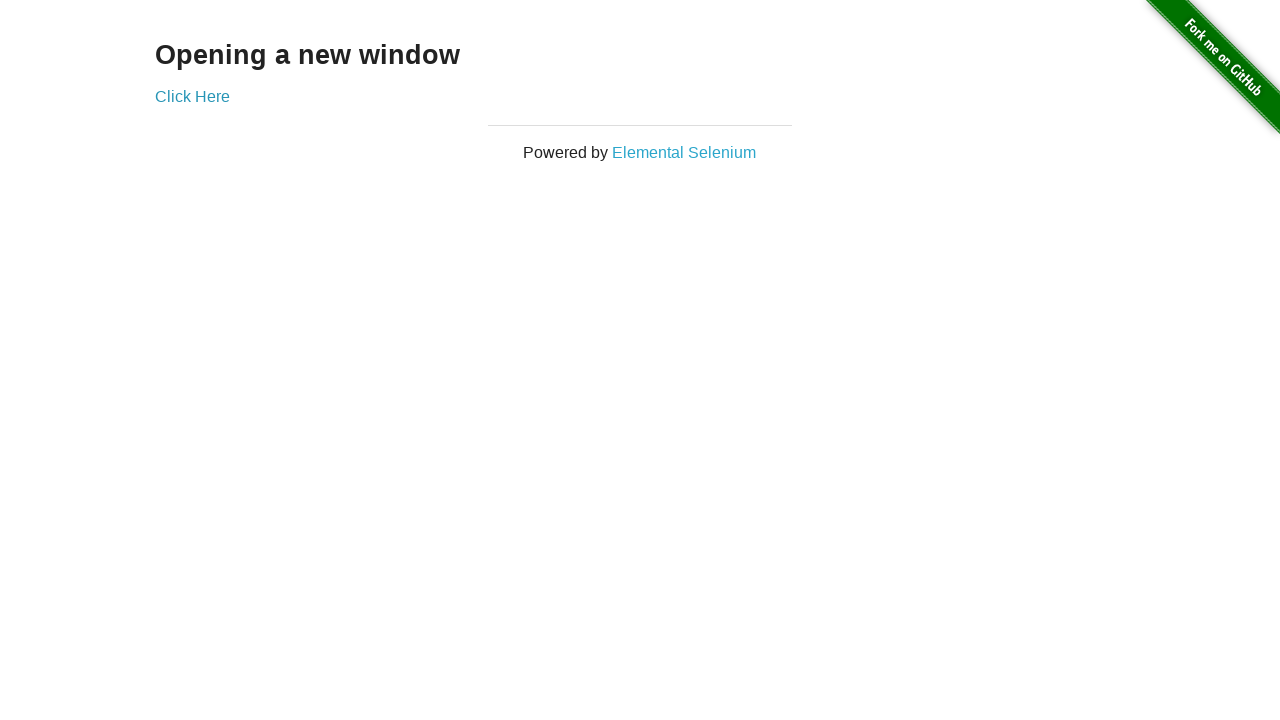